Tests drag and drop functionality by dragging element A and dropping it onto element B, then verifying the action completed

Starting URL: https://the-internet.herokuapp.com/drag_and_drop

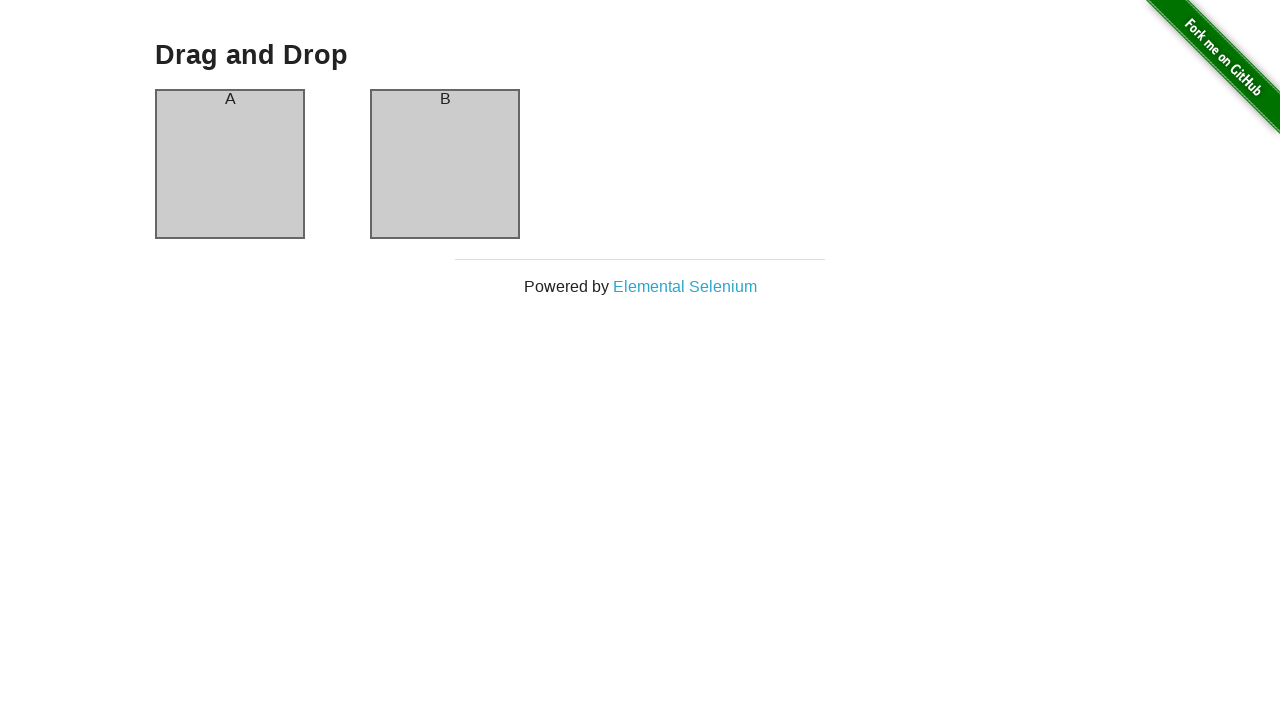

Located source element (column-a) for drag and drop
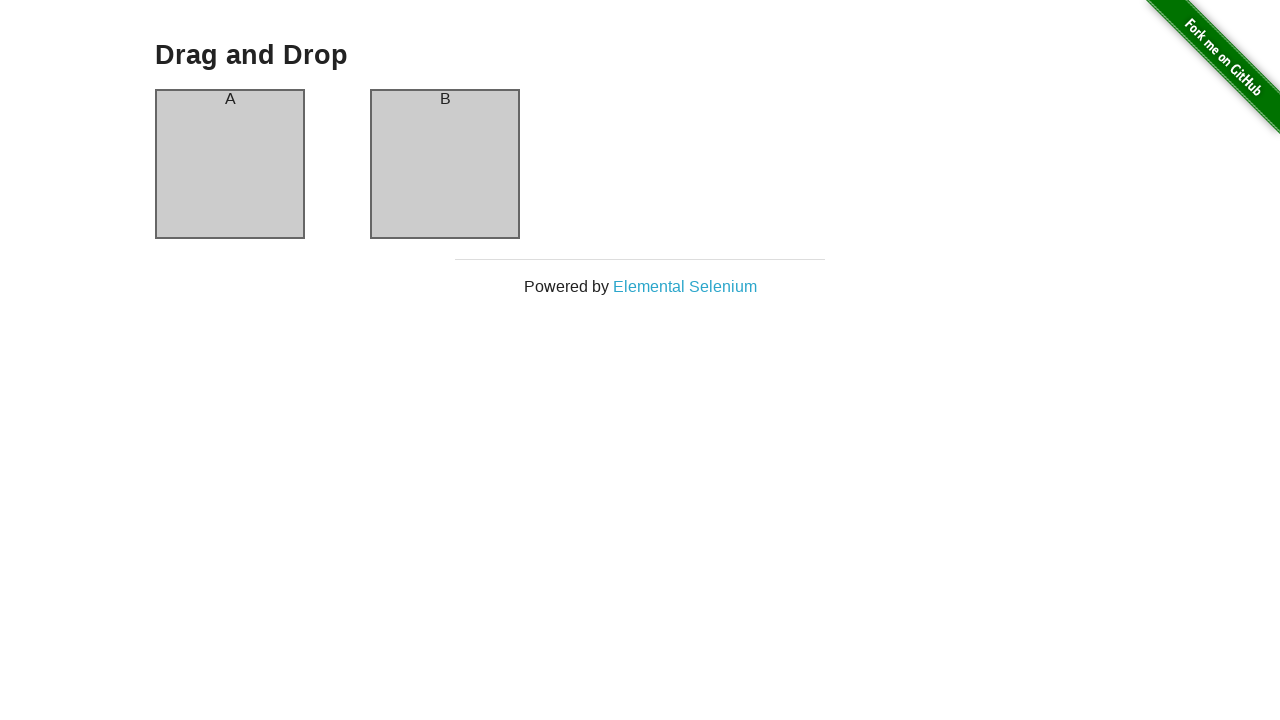

Located target element (column-b) for drag and drop
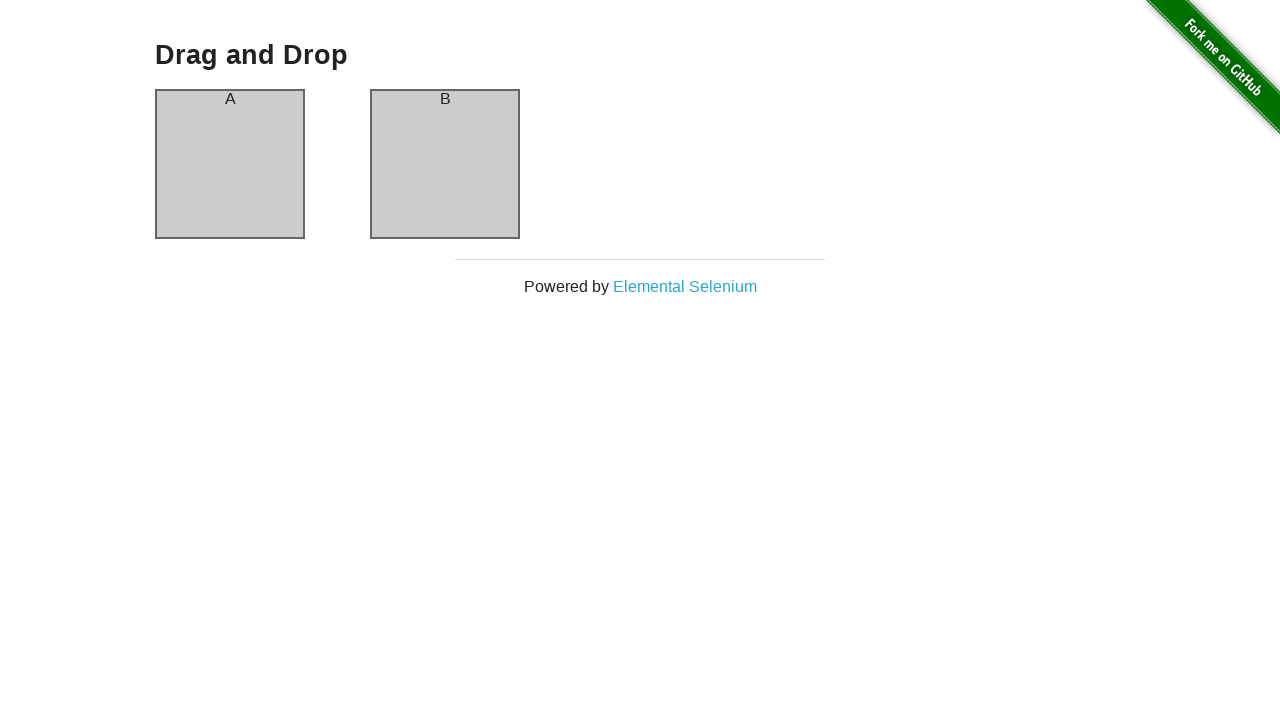

Dragged column-a onto column-b at (445, 164)
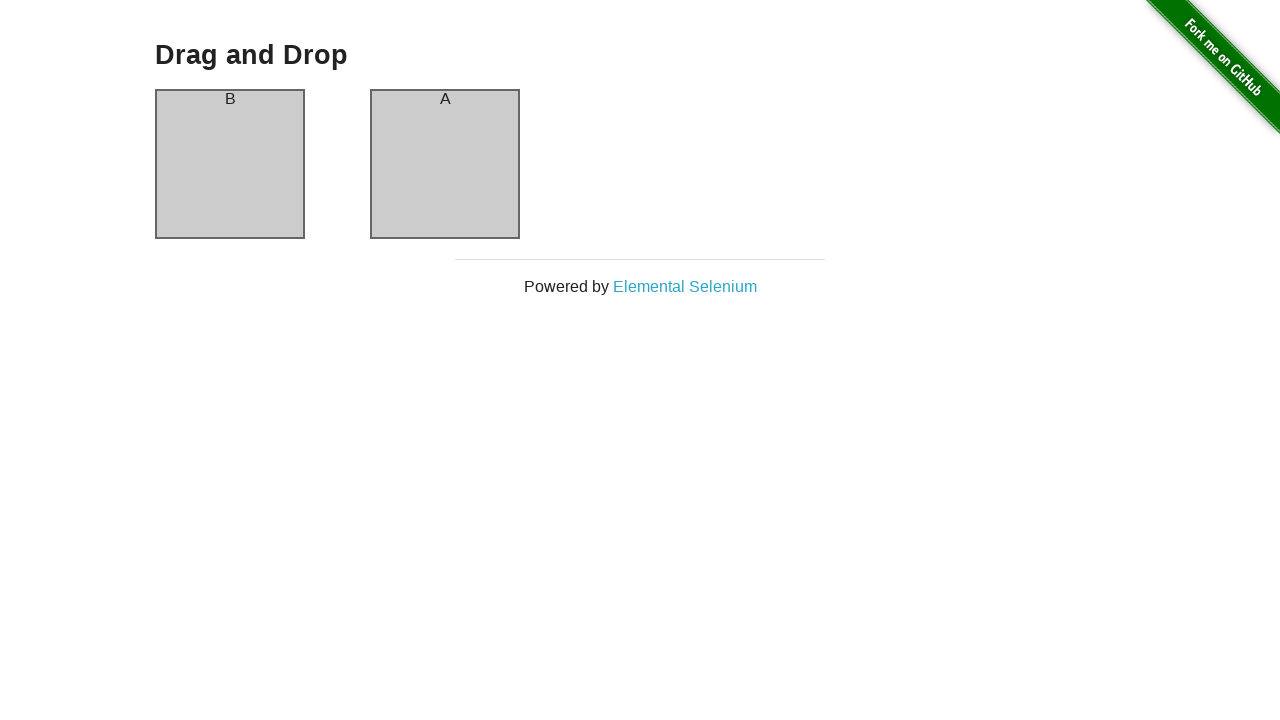

Waited 500ms for drag and drop action to complete
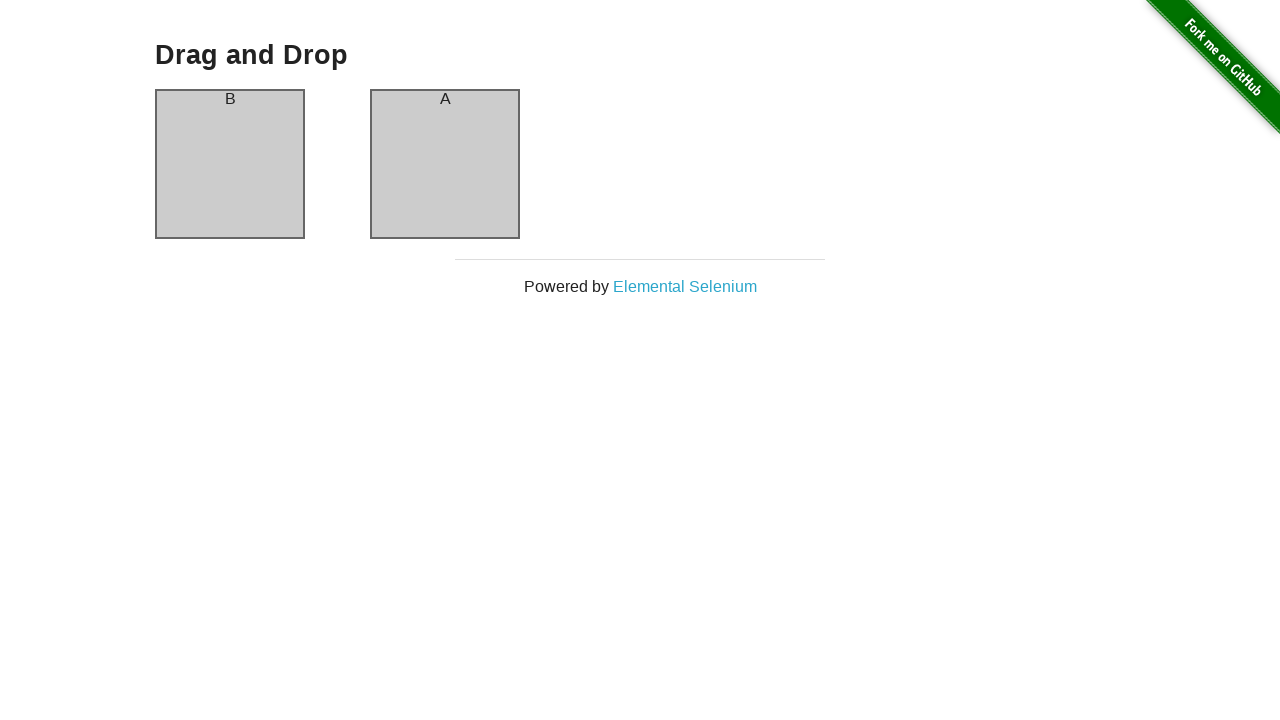

Retrieved text from column-a header: 'B'
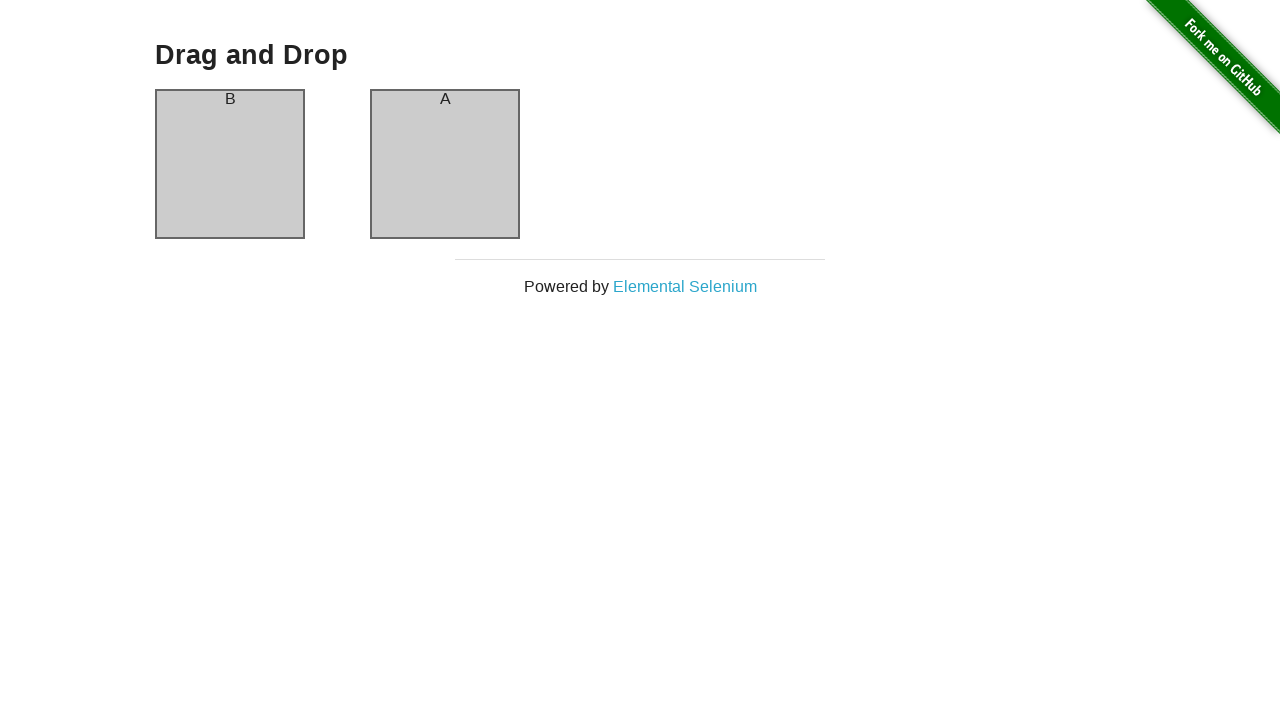

Retrieved text from column-b header: 'A'
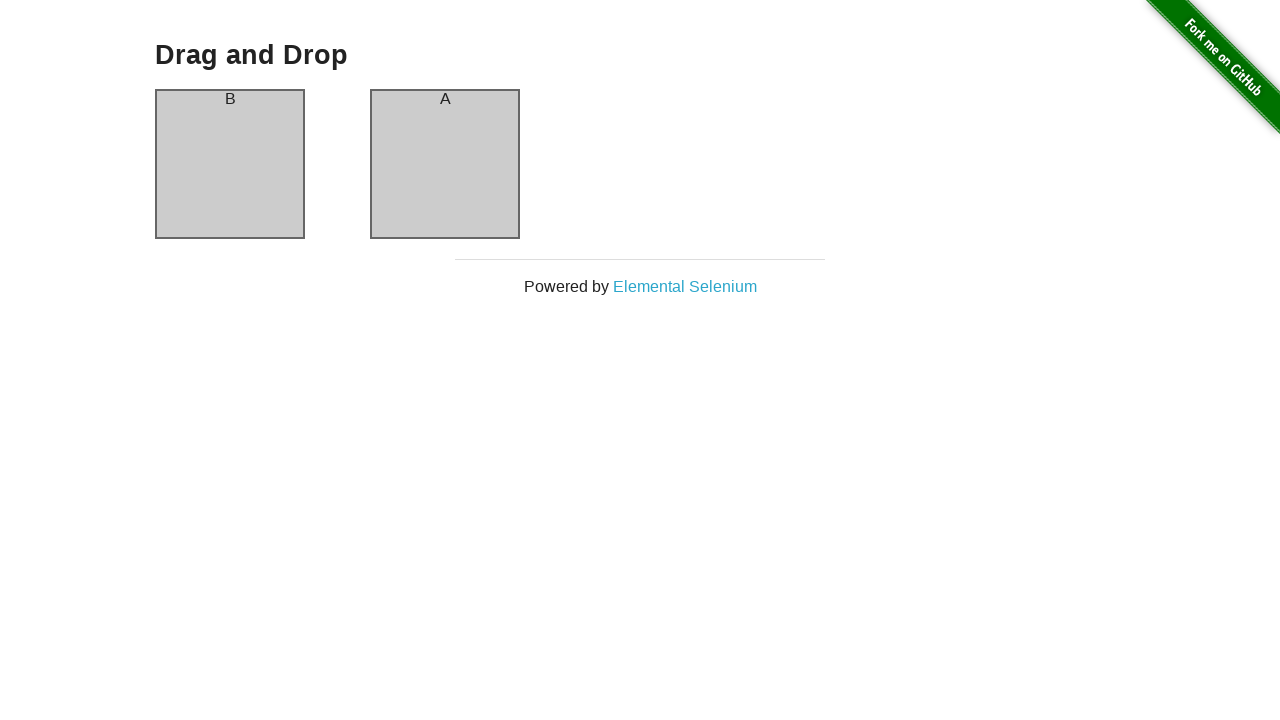

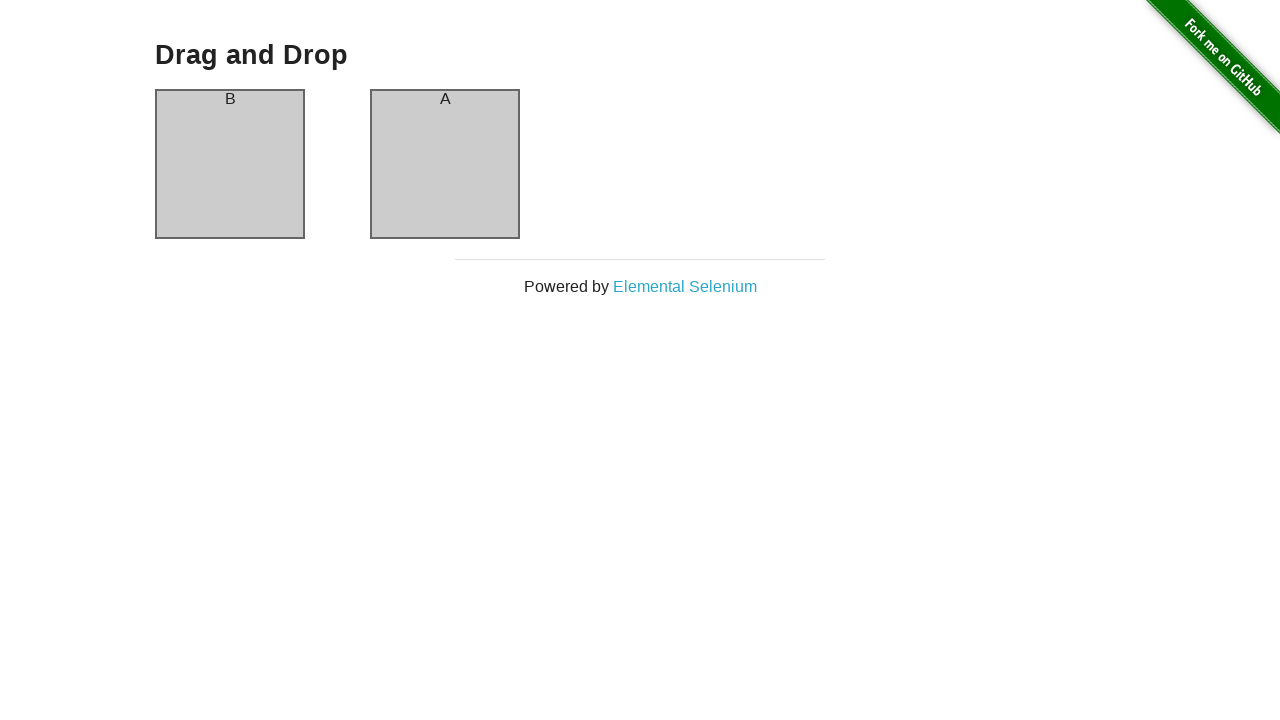